Tests a practice form by filling in name and email fields, clicking a checkbox, clearing and re-entering the name, submitting the form, and verifying the success message appears.

Starting URL: https://rahulshettyacademy.com/angularpractice/

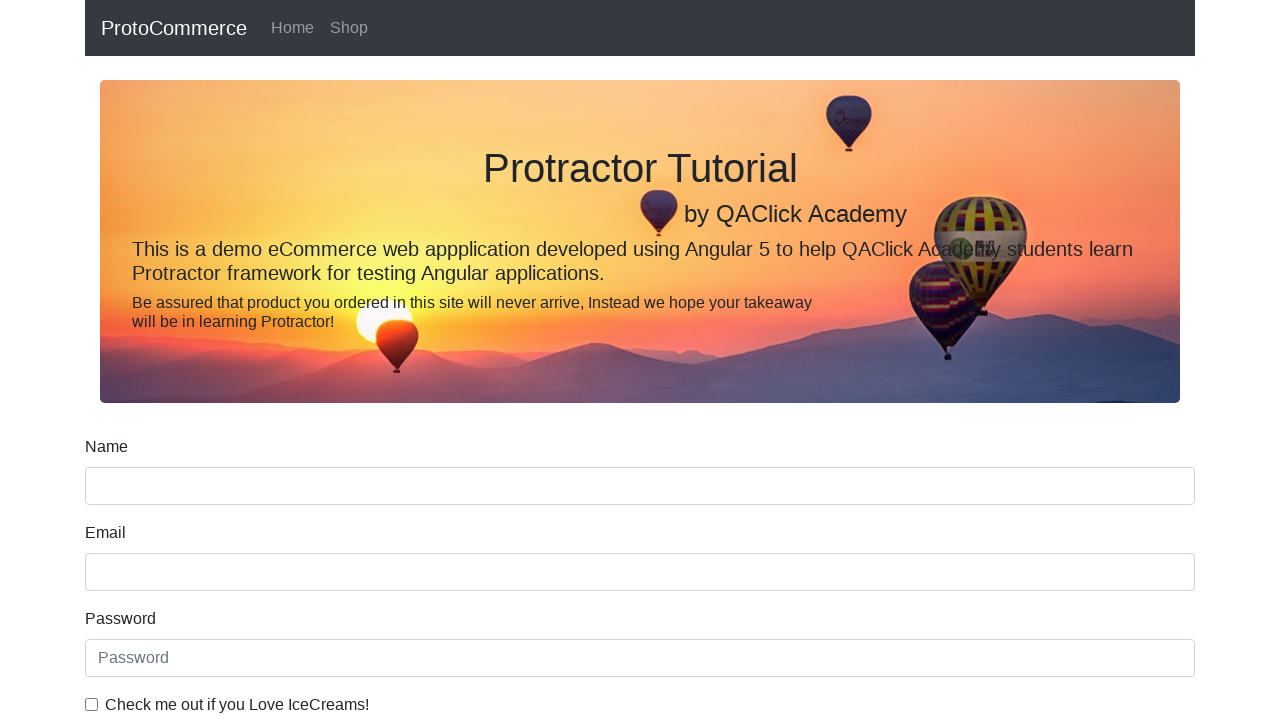

Verified page title is 'ProtoCommerce'
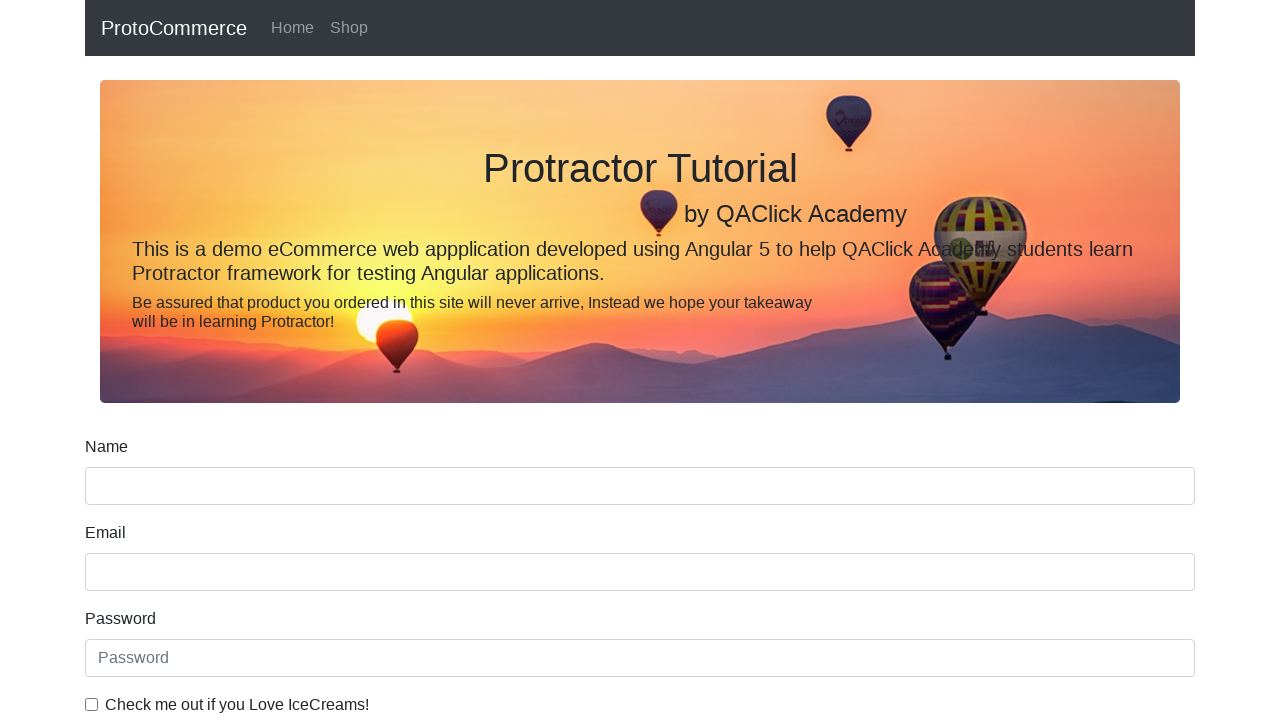

Verified page URL is 'https://rahulshettyacademy.com/angularpractice/'
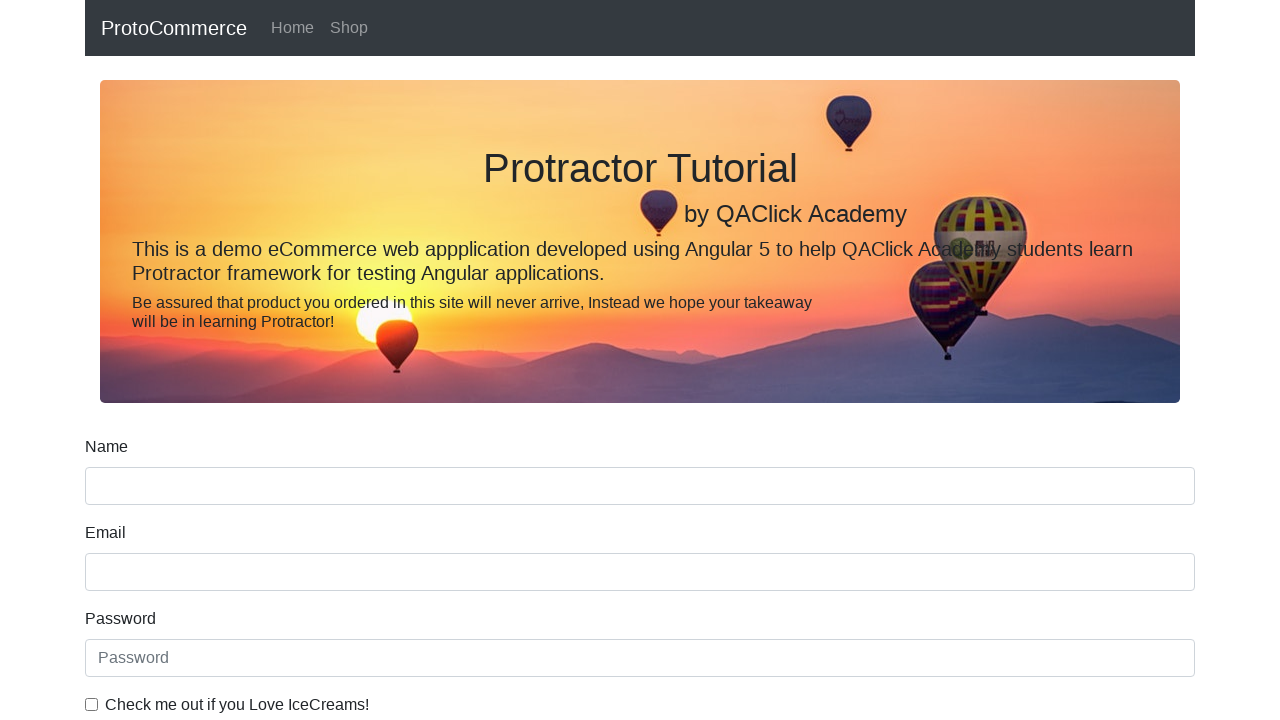

Filled name field with 'Tester' on input[name='name']
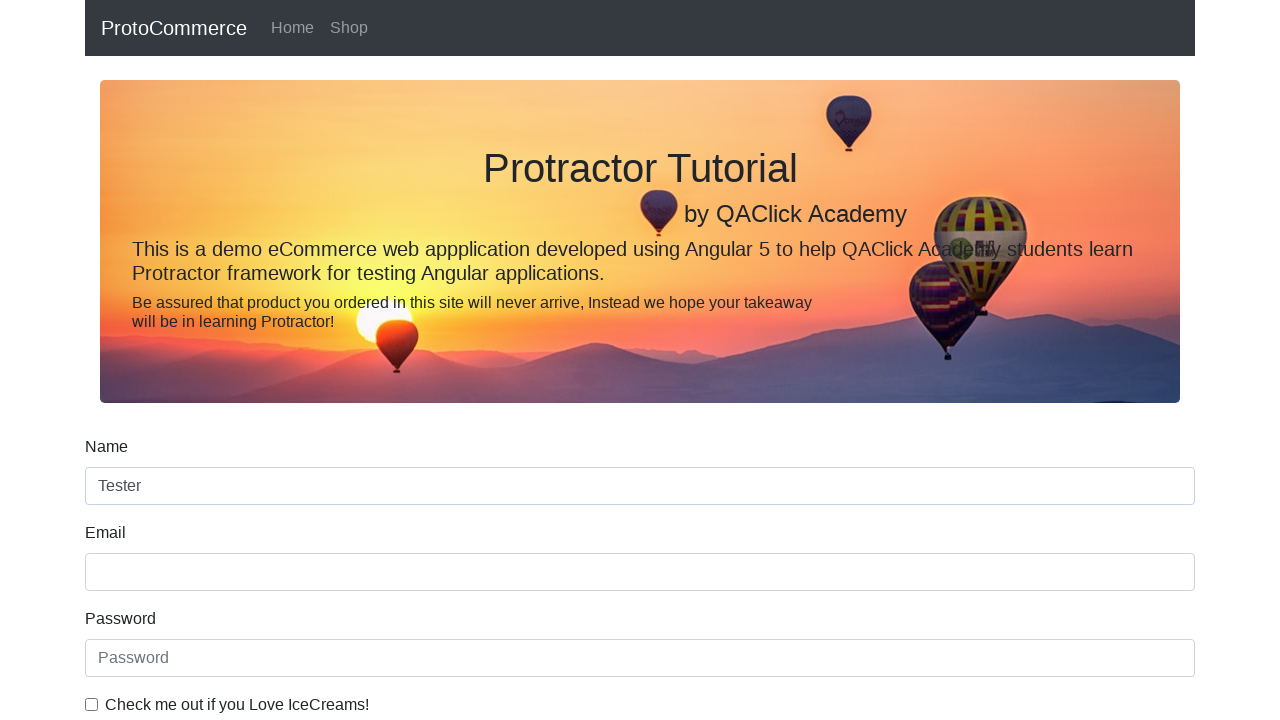

Filled email field with 'ssqa@litepoint.com' on input[name='email']
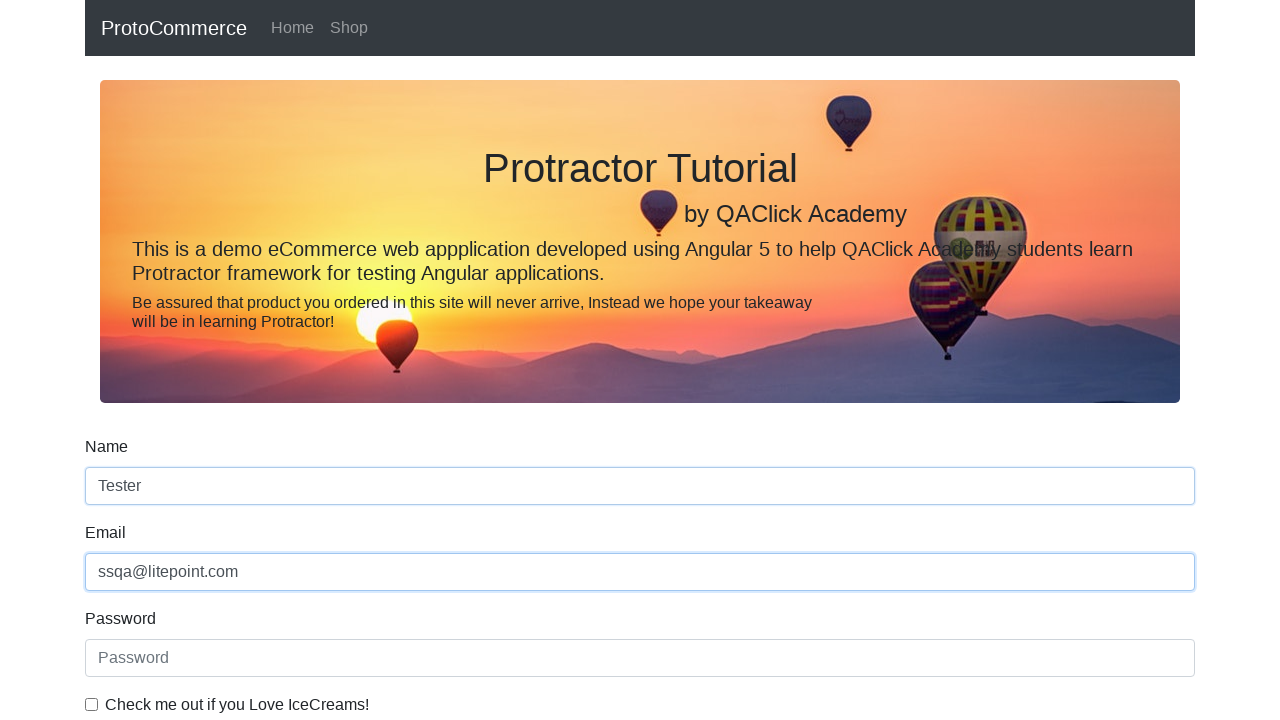

Clicked the example checkbox at (92, 704) on #exampleCheck1
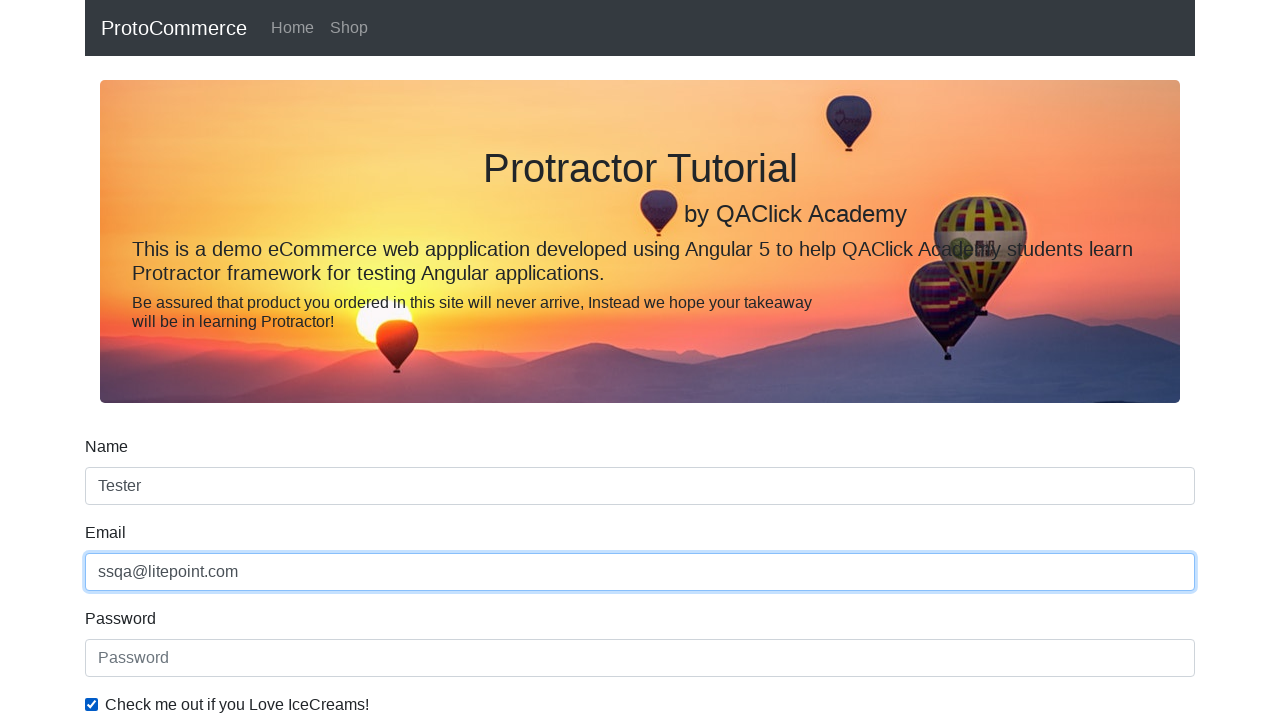

Cleared and re-entered name field with 'ssqa_test' on input[name='name']
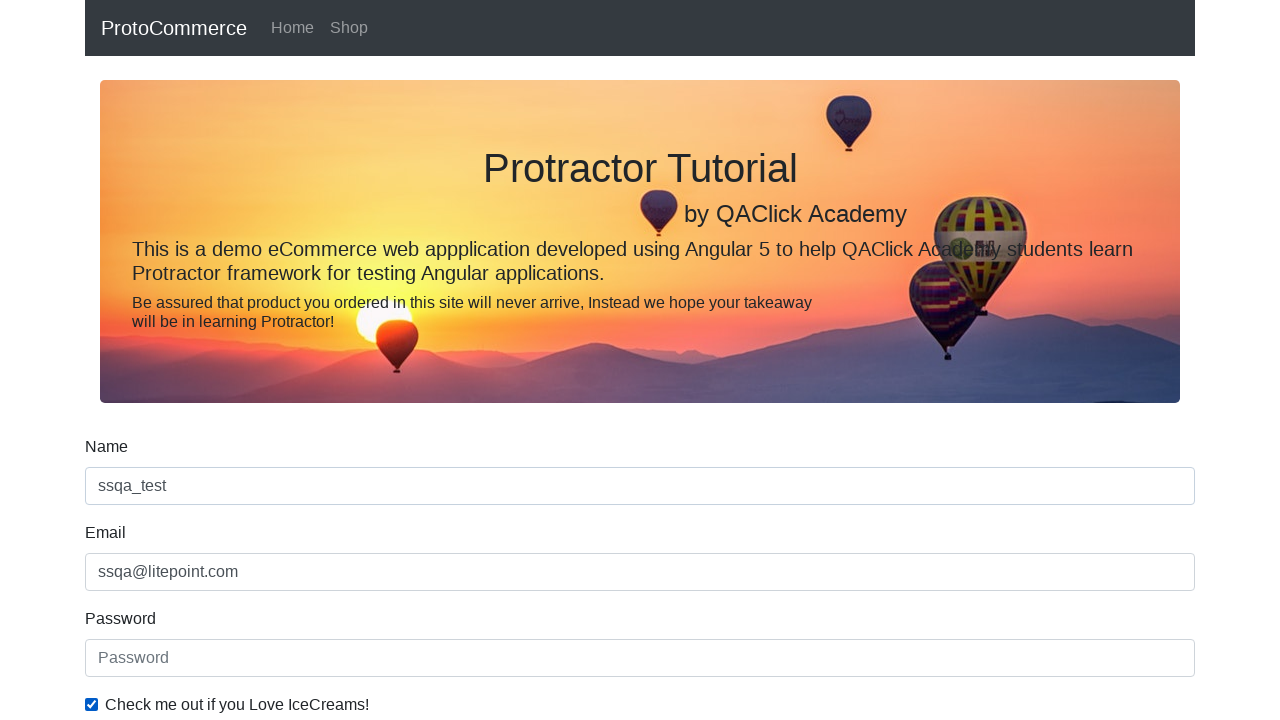

Clicked the submit button at (123, 491) on input[type='submit']
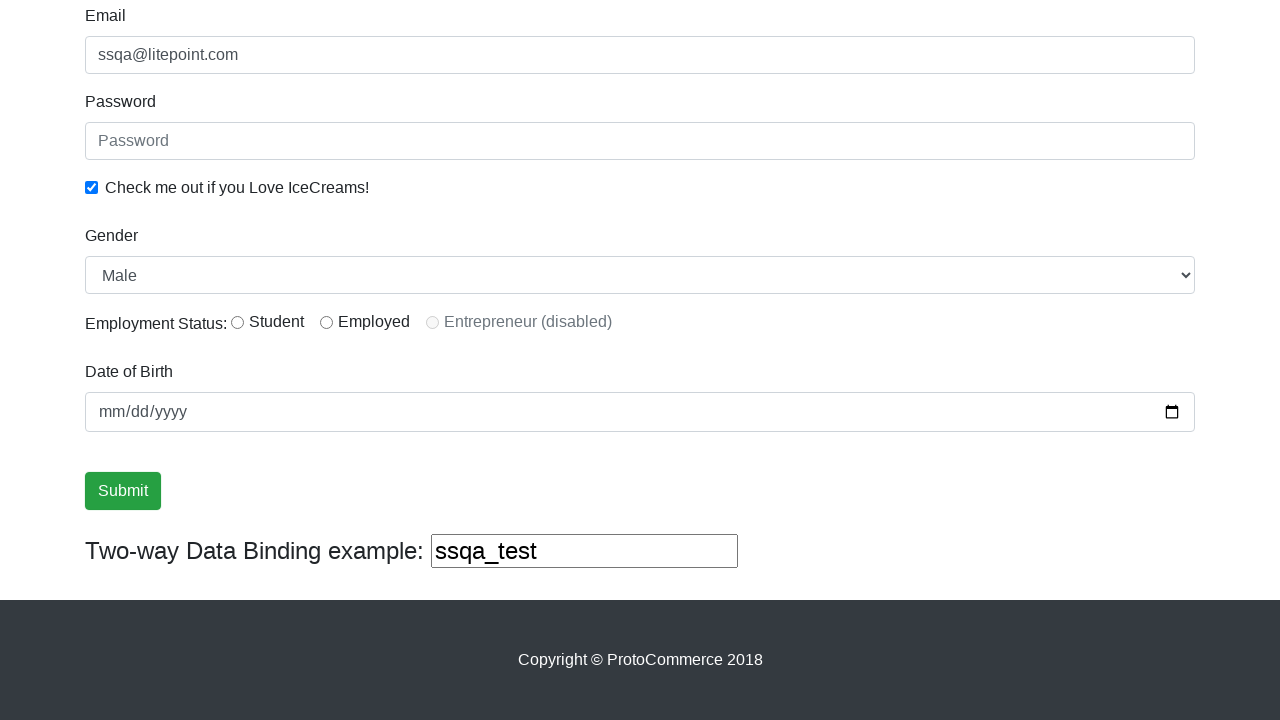

Success message appeared after form submission
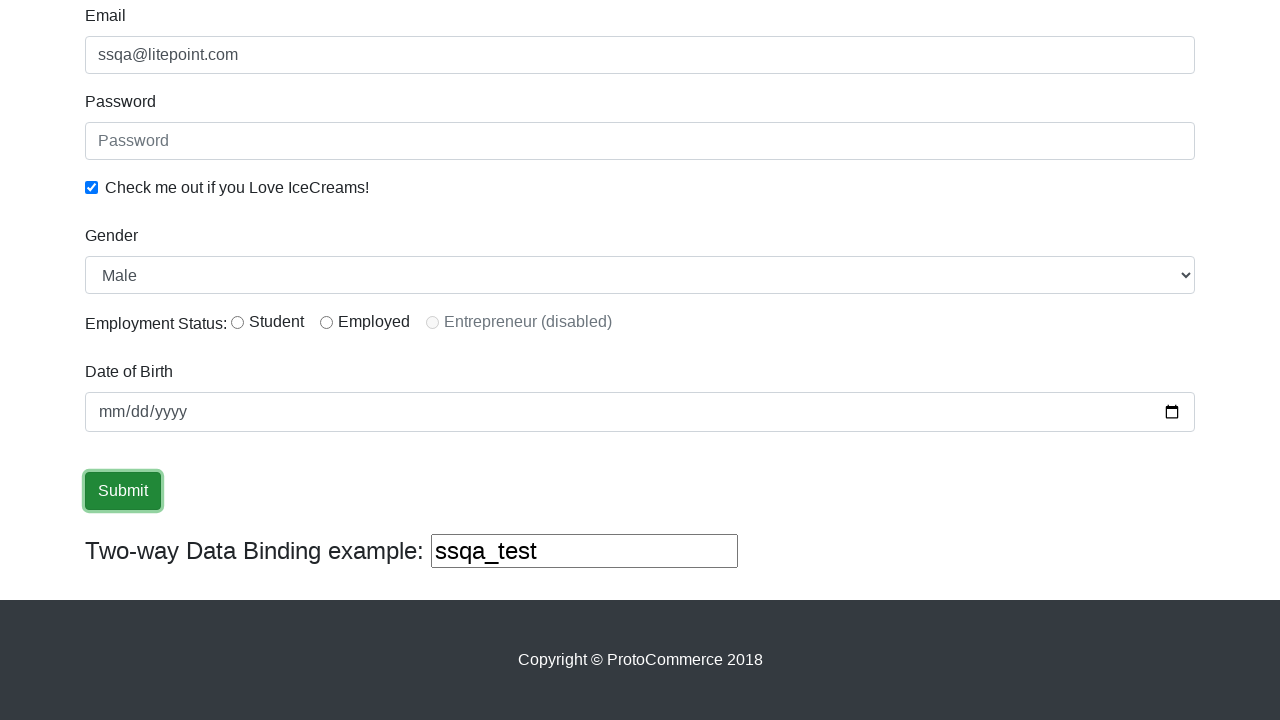

Retrieved success message text content
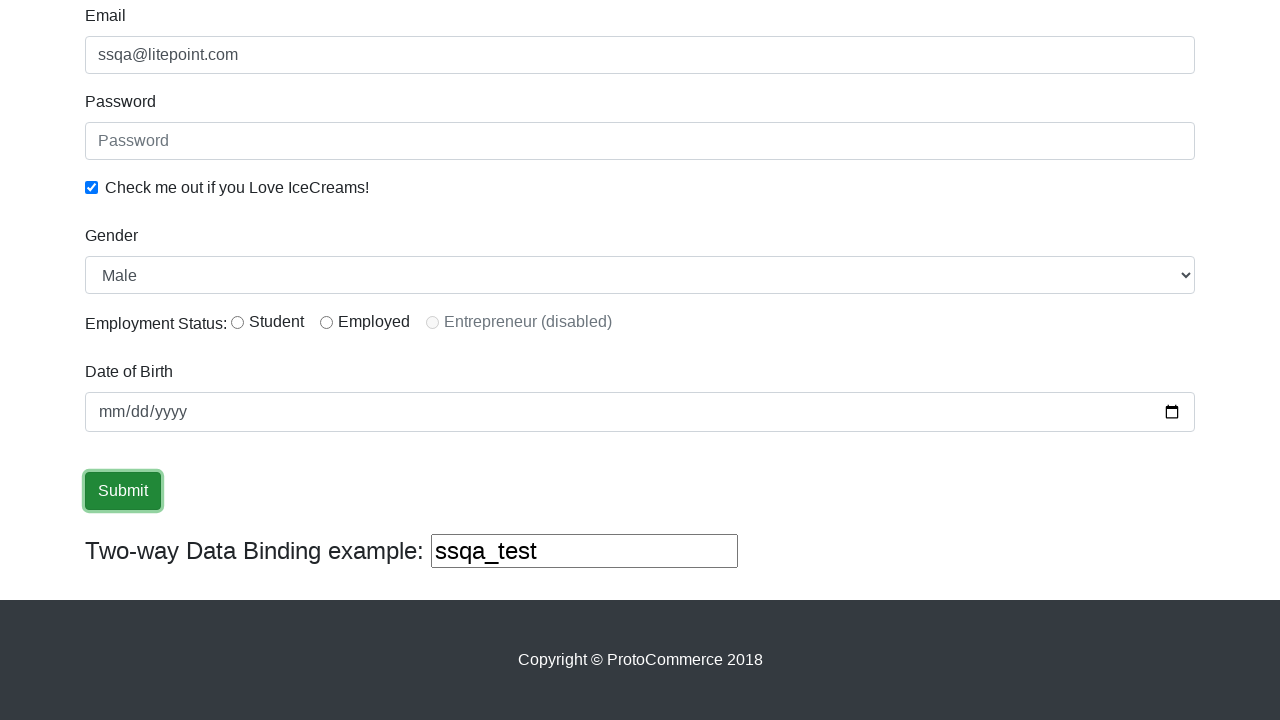

Verified 'Success' is present in the success message
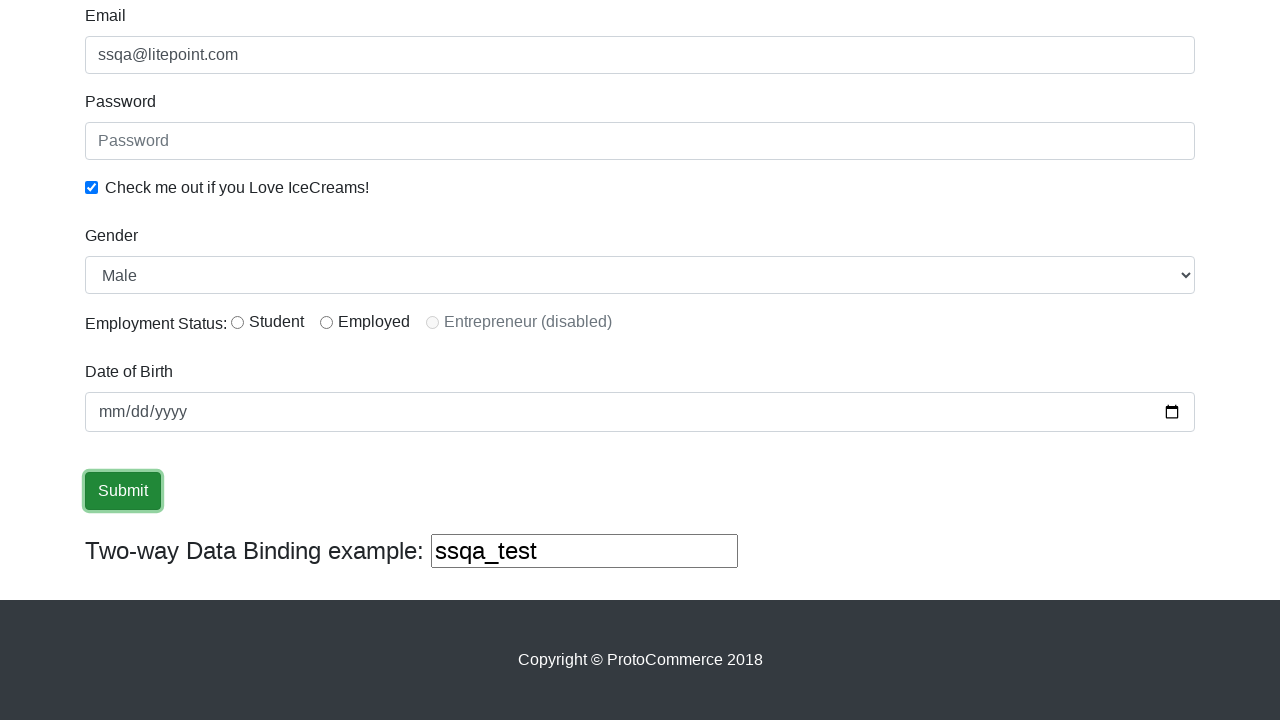

Clicked the success button at (123, 491) on input.btn.btn-success
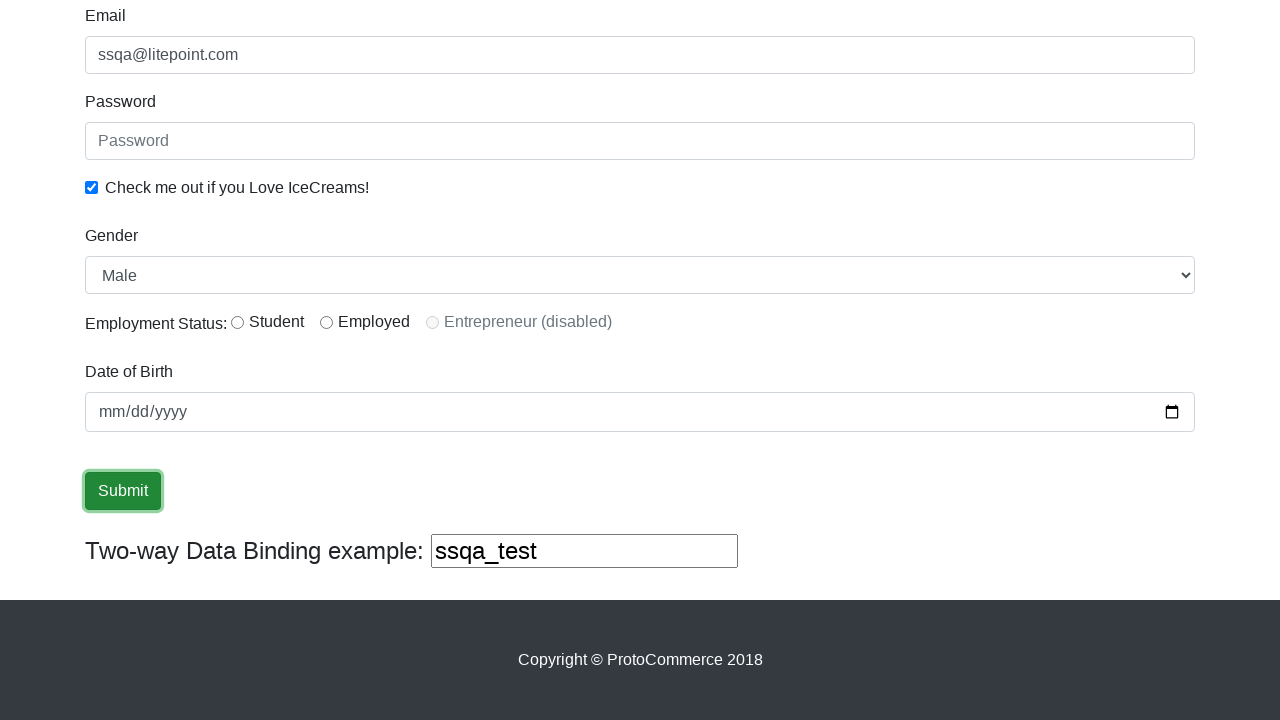

Located the success alert element
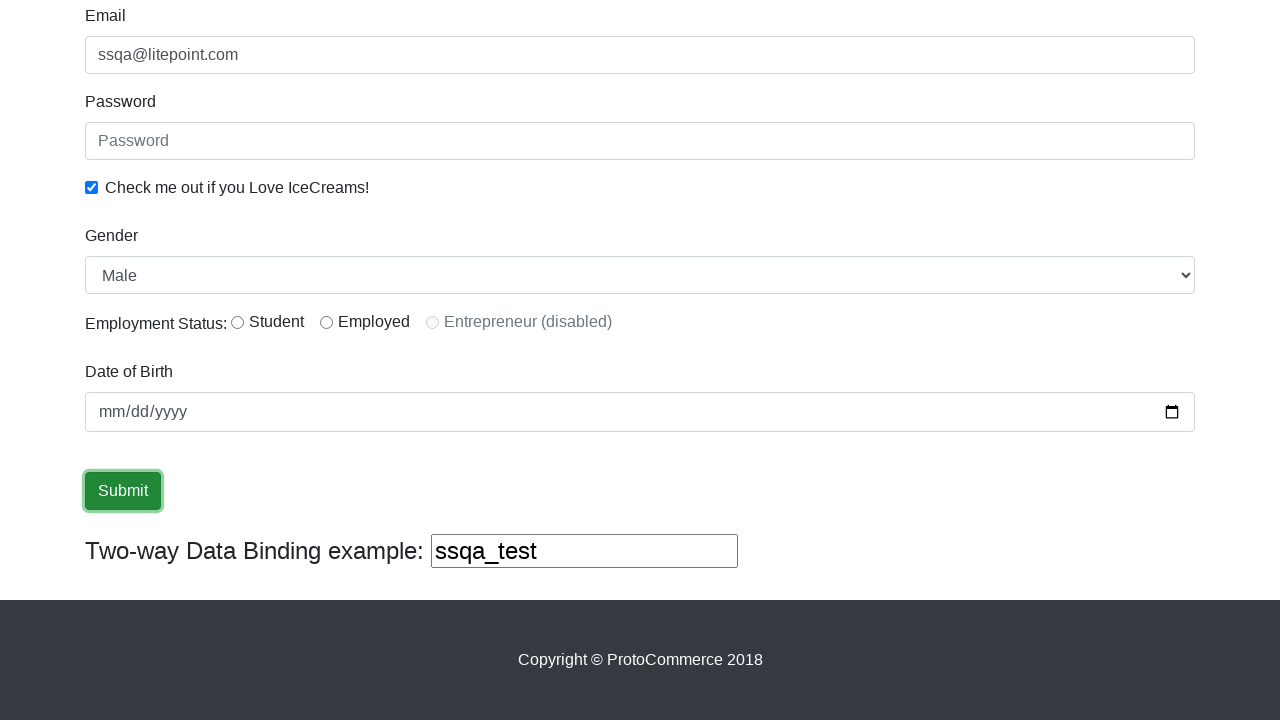

Retrieved text content from success alert element
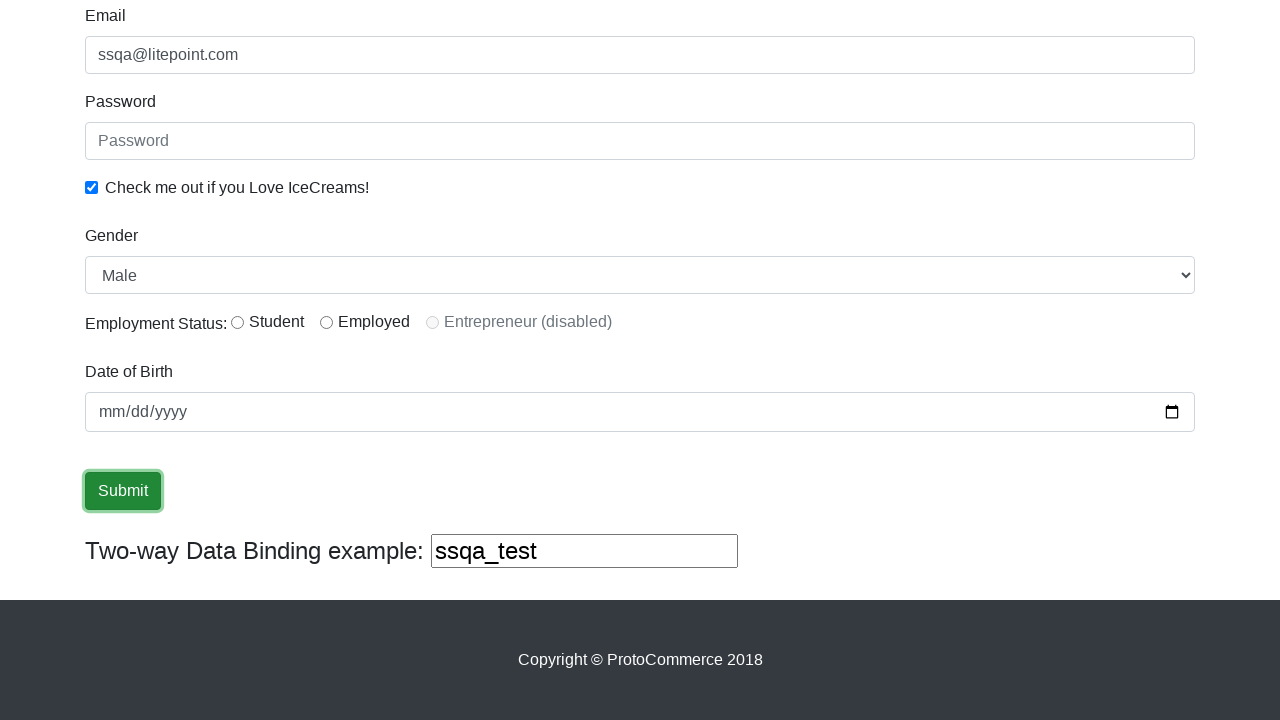

Verified 'Success!' is present in the success alert text
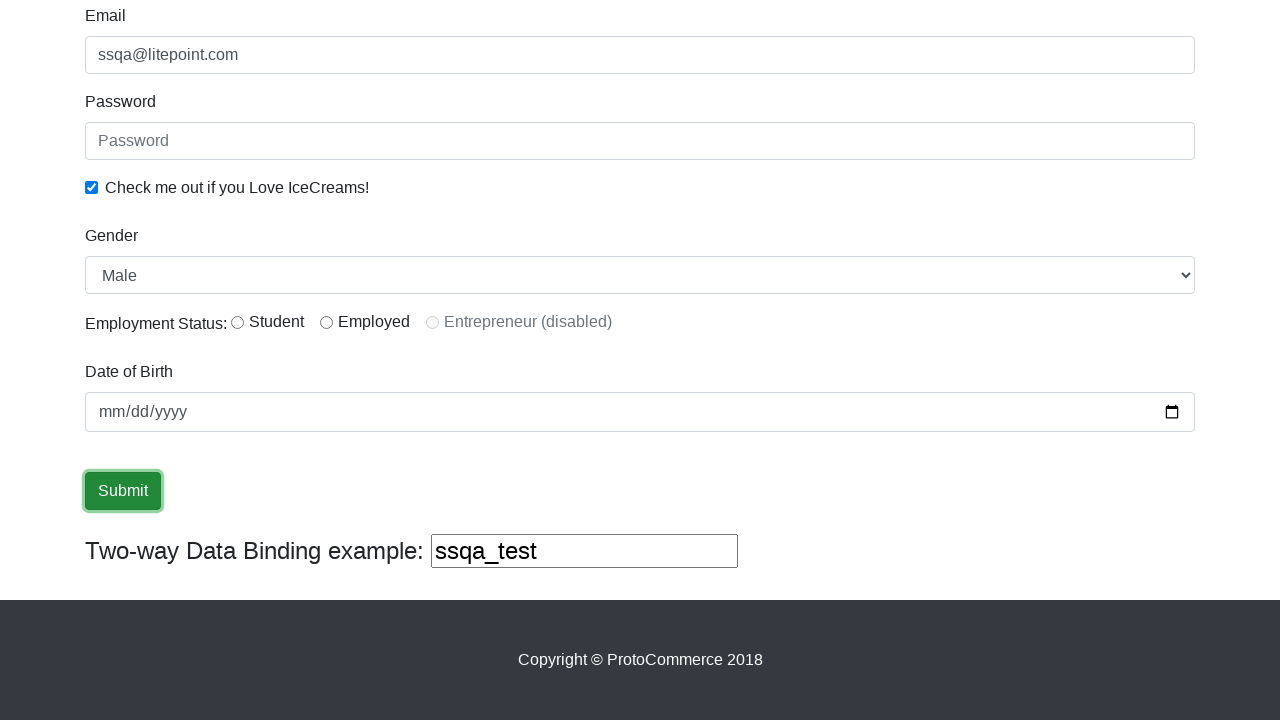

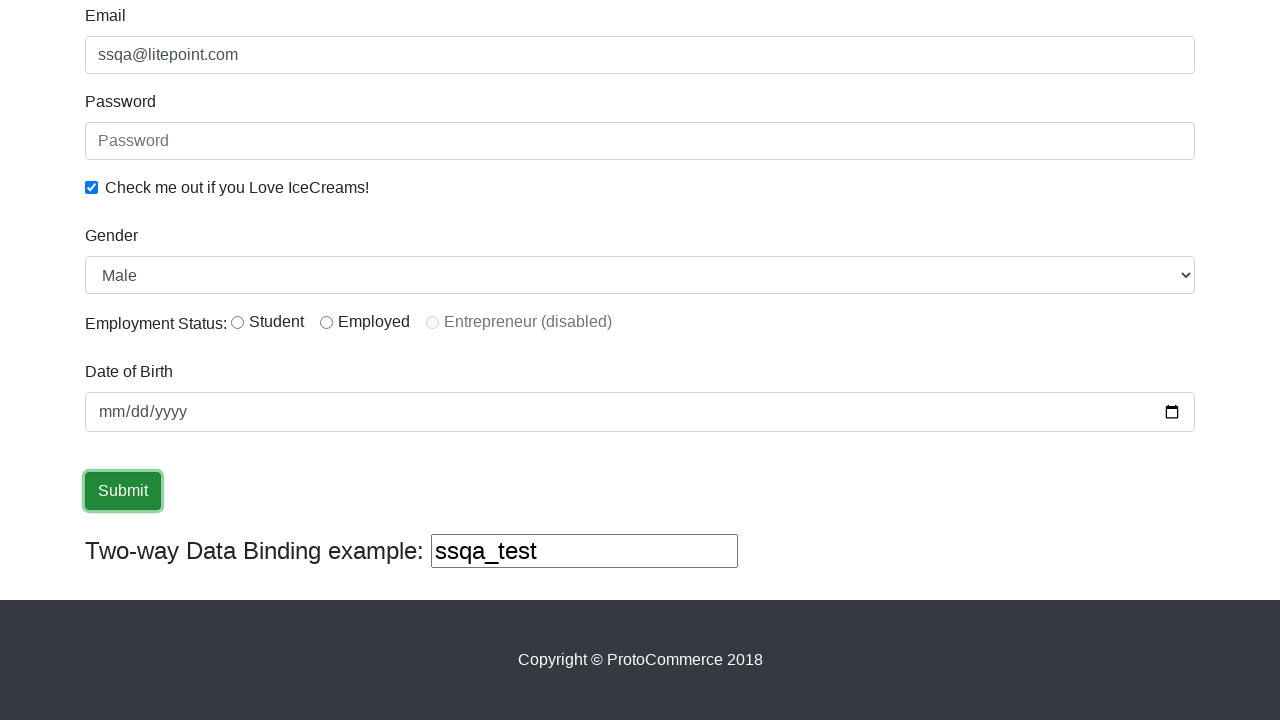